Tests date picker checkbox by clicking on the date input field

Starting URL: https://rahulshettyacademy.com/dropdownsPractise/

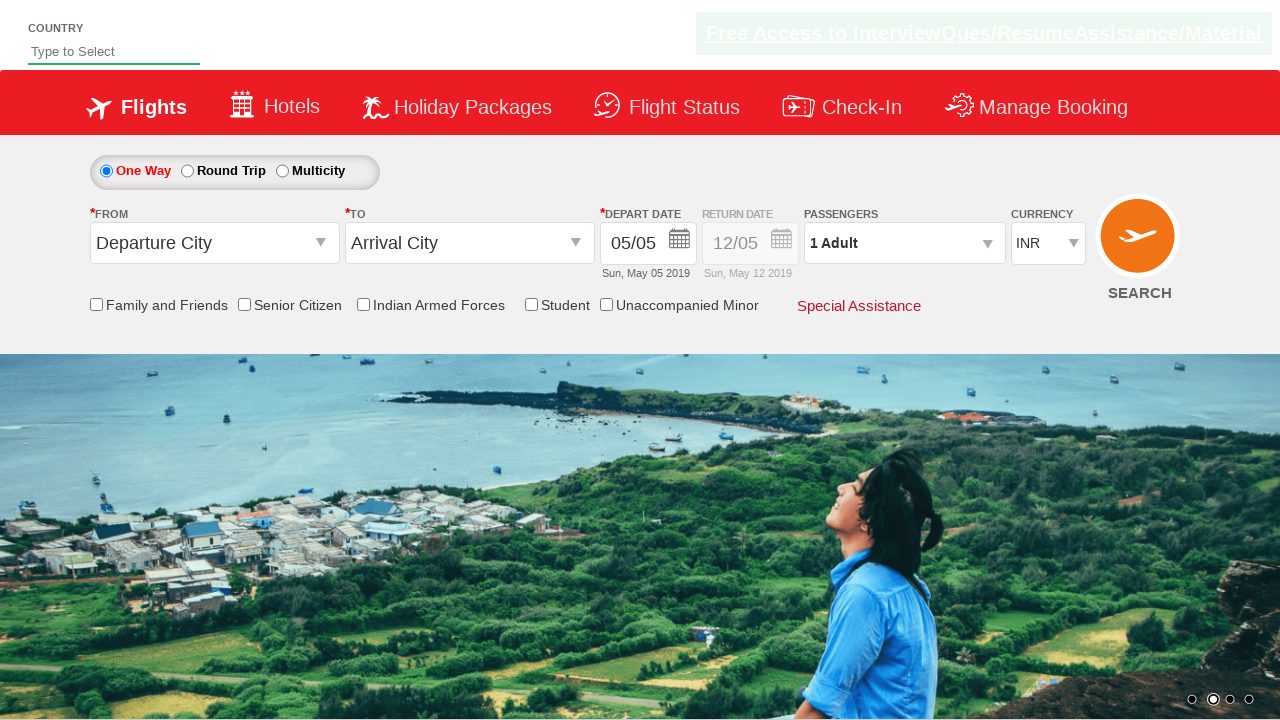

Clicked on date input field to open date picker at (648, 244) on input#ctl00_mainContent_view_date1
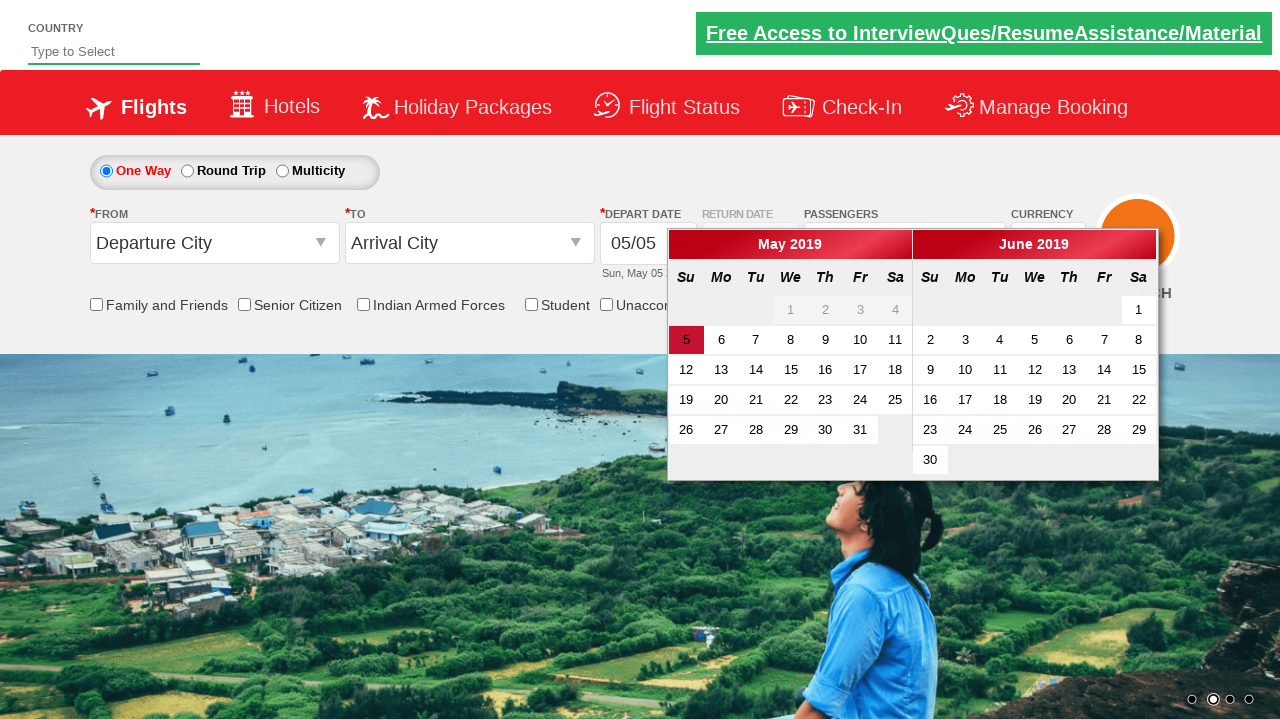

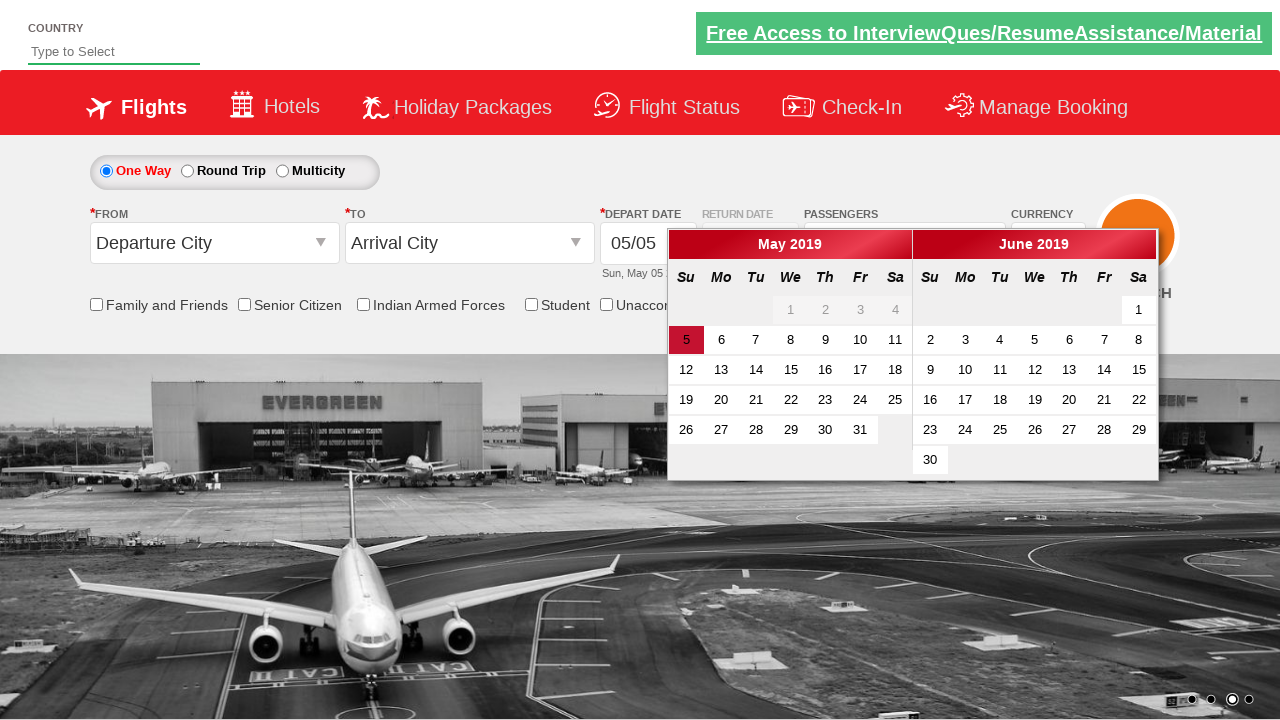